Navigates to the Sauce Labs guinea pig test page and waits for it to load successfully

Starting URL: http://saucelabs.com/test/guinea-pig

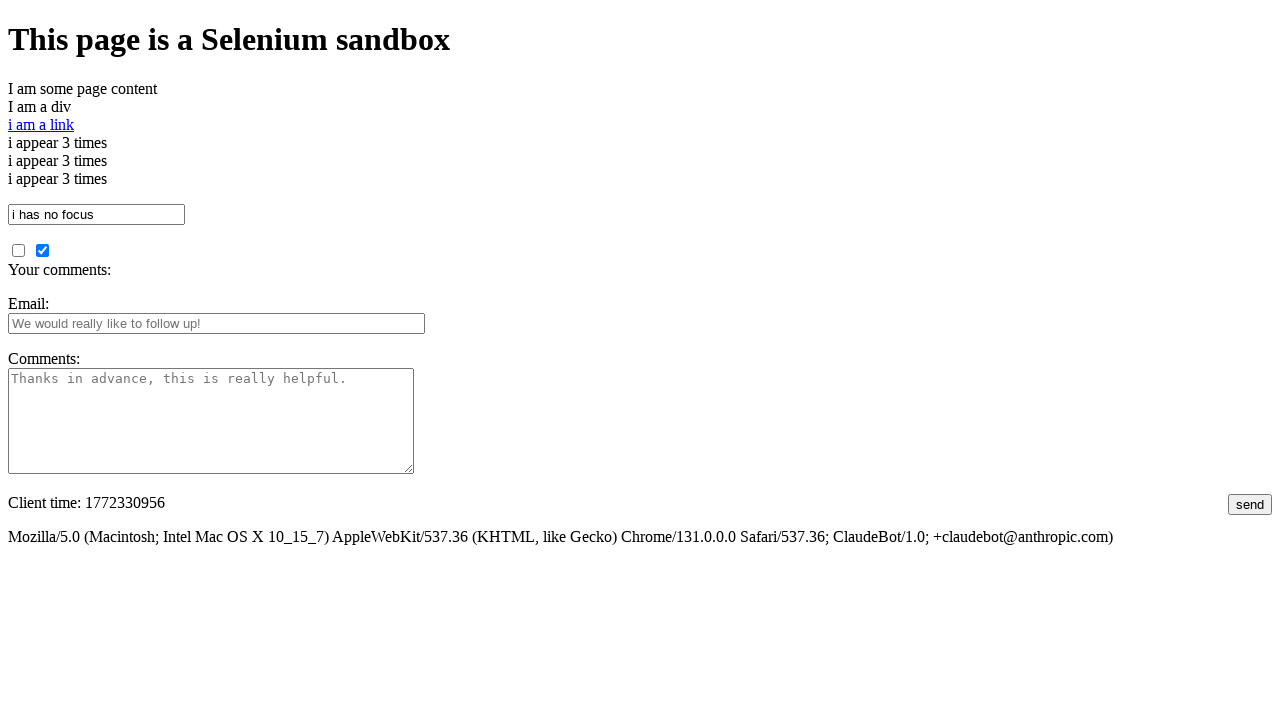

Navigated to Sauce Labs guinea pig test page
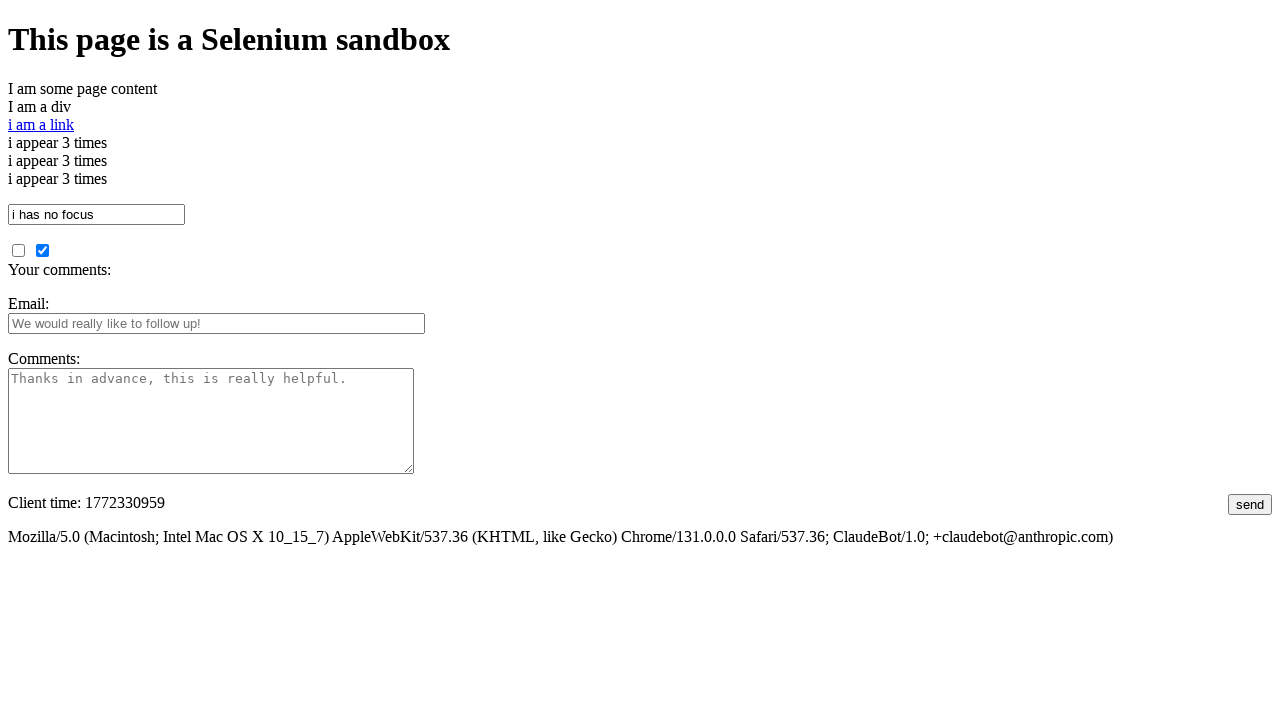

Page DOM content loaded successfully
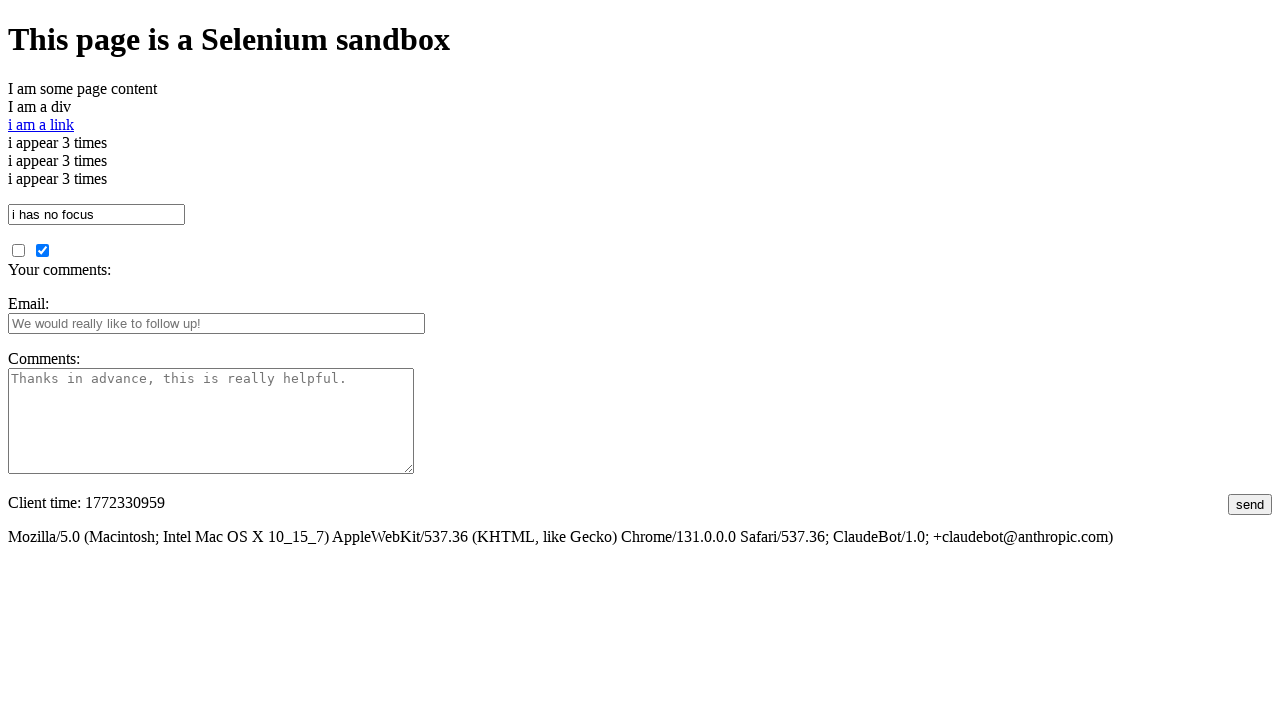

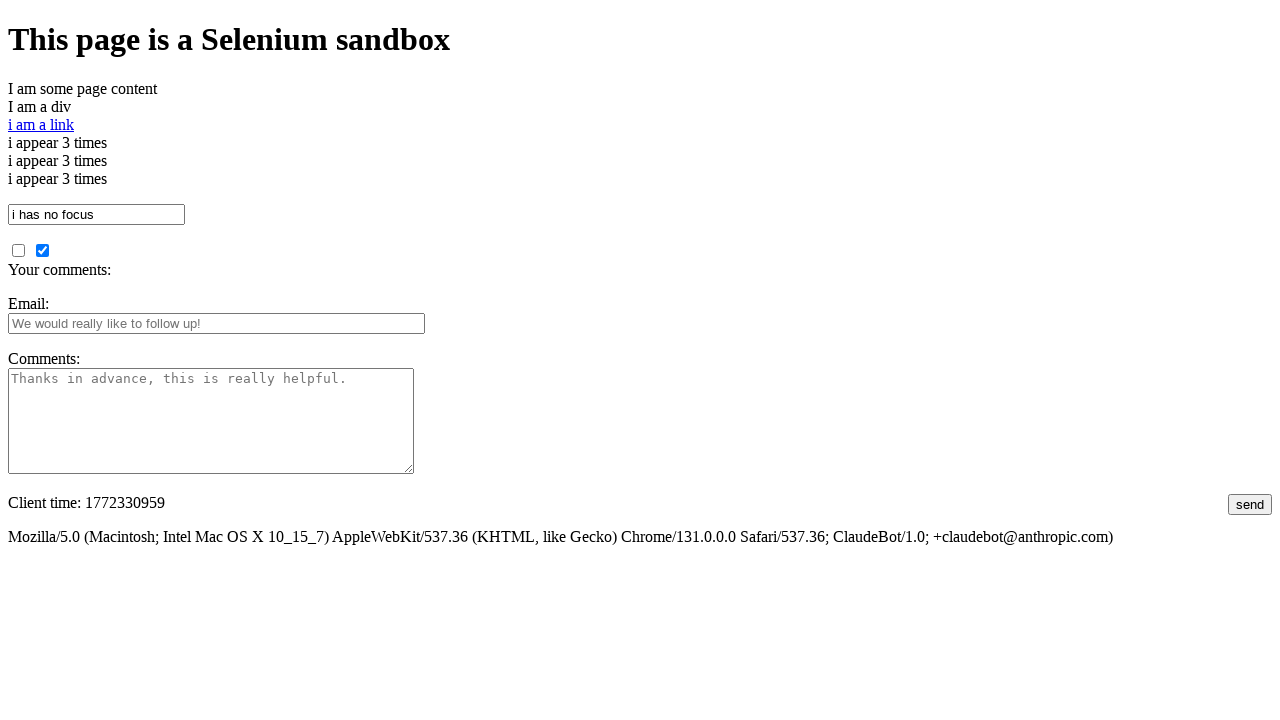